Tests visual layout changes on xkcd comic page by modifying the logo image's height and width attributes from their original values to new values (height: 83→130, width: 185→120)

Starting URL: https://xkcd.com/554/

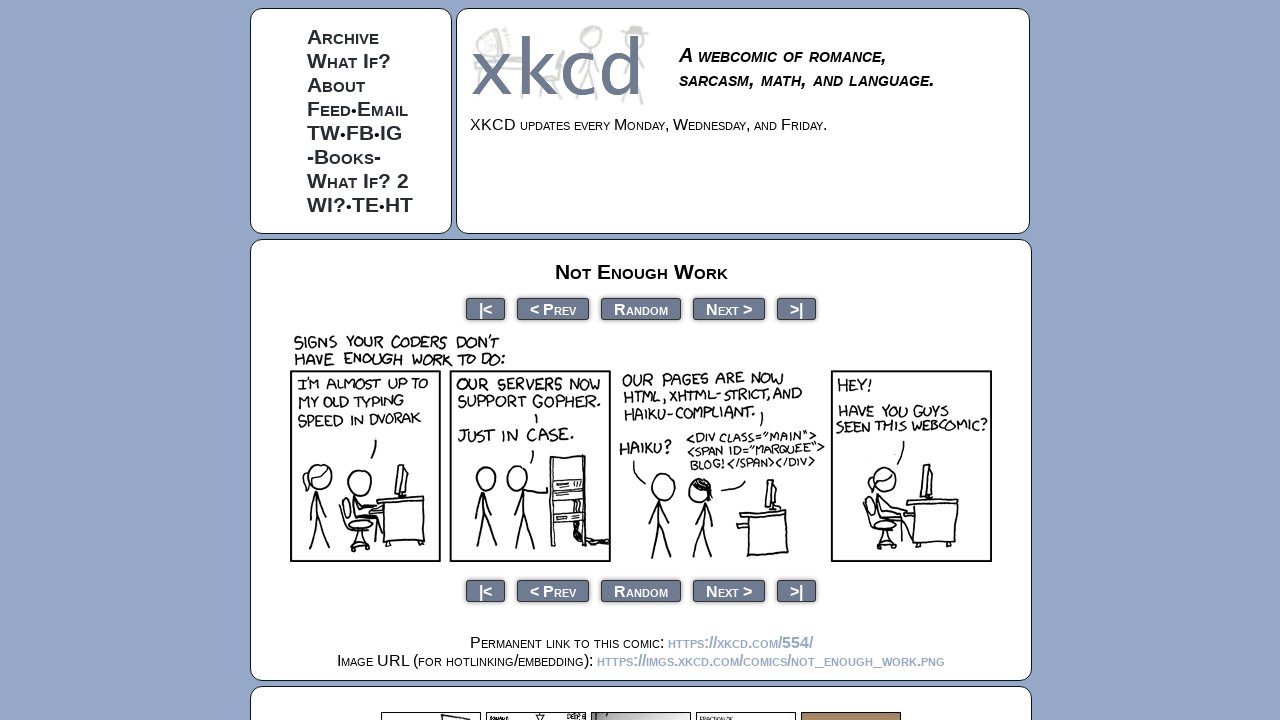

Waited for xkcd.com logo to load
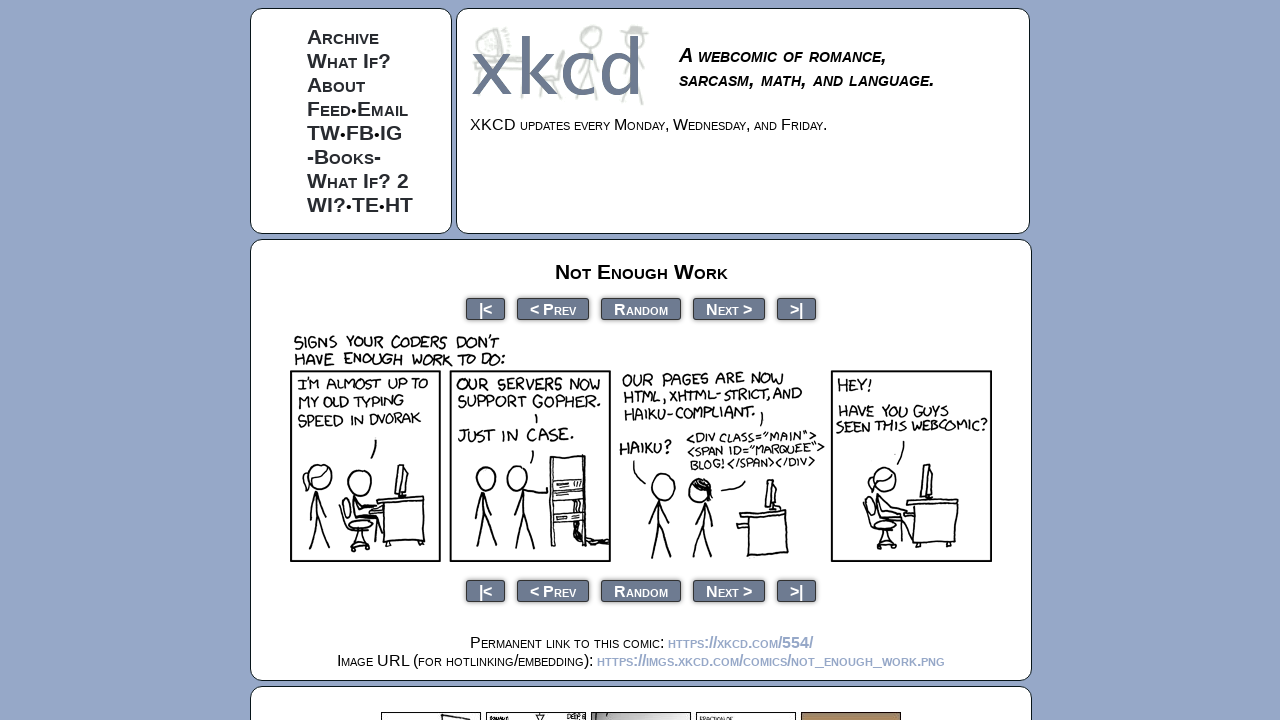

Changed logo height attribute from 83 to 130
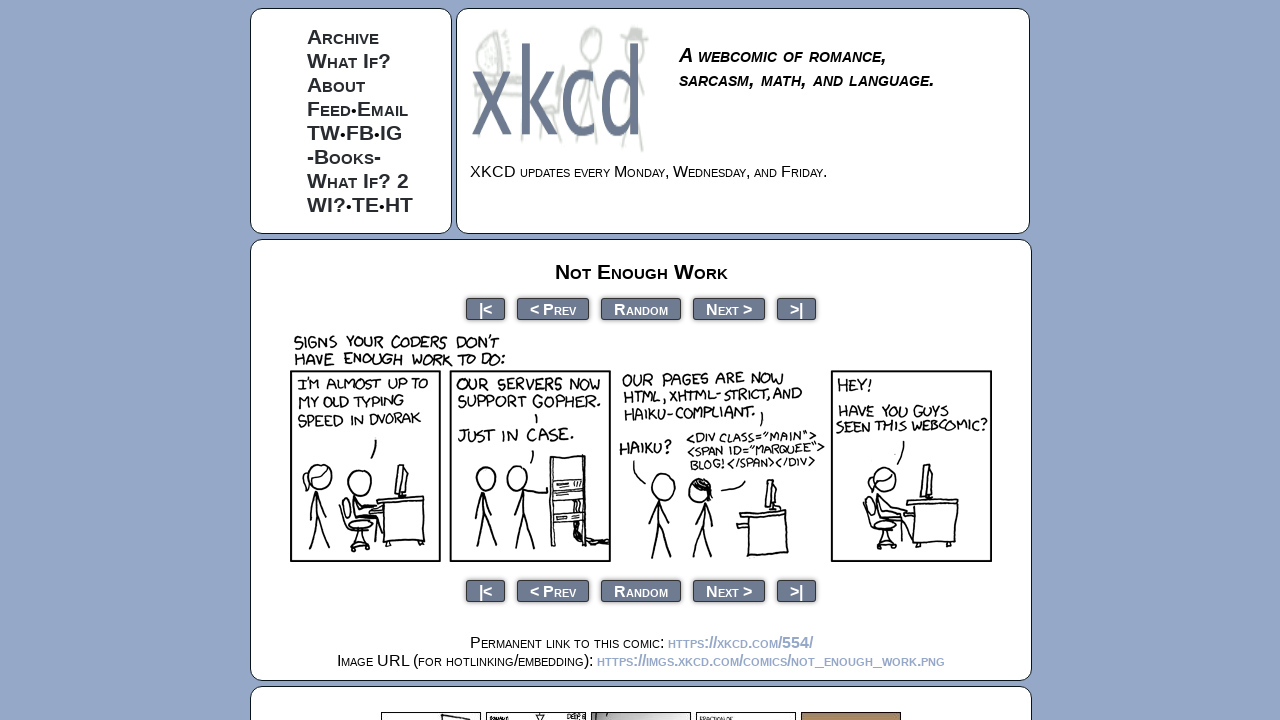

Changed logo width attribute from 185 to 120
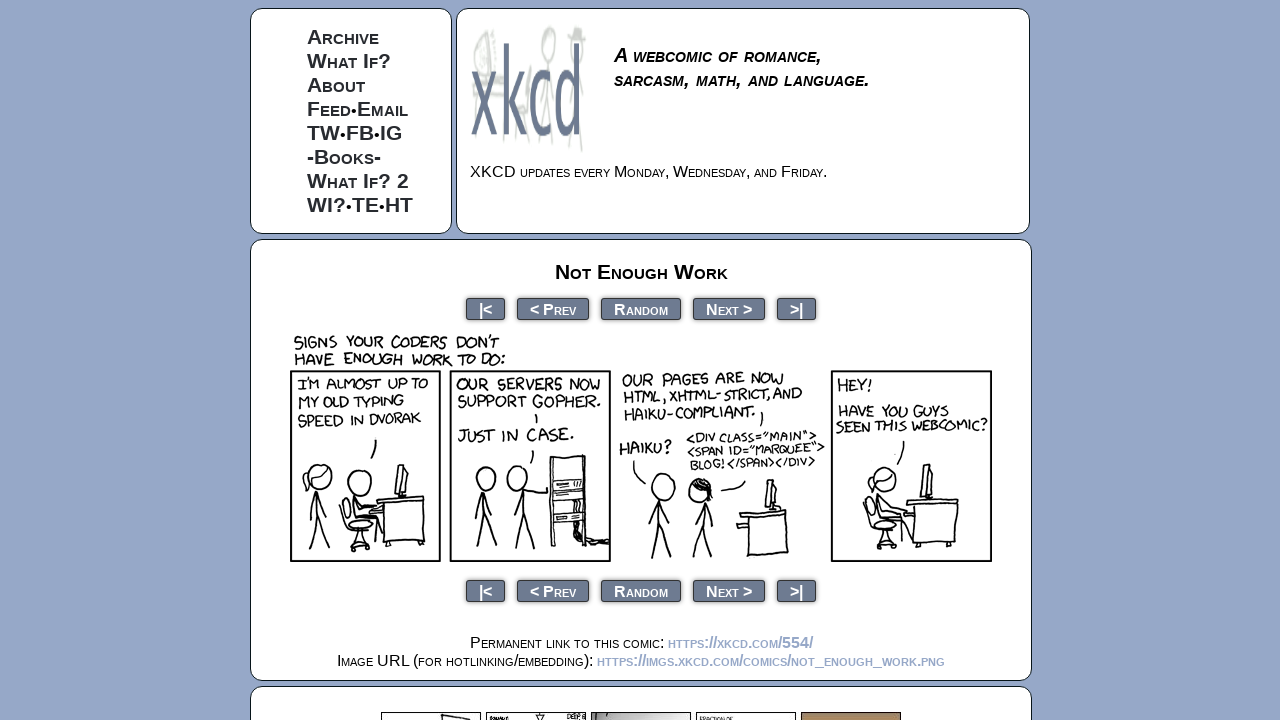

Verified logo height attribute is 130
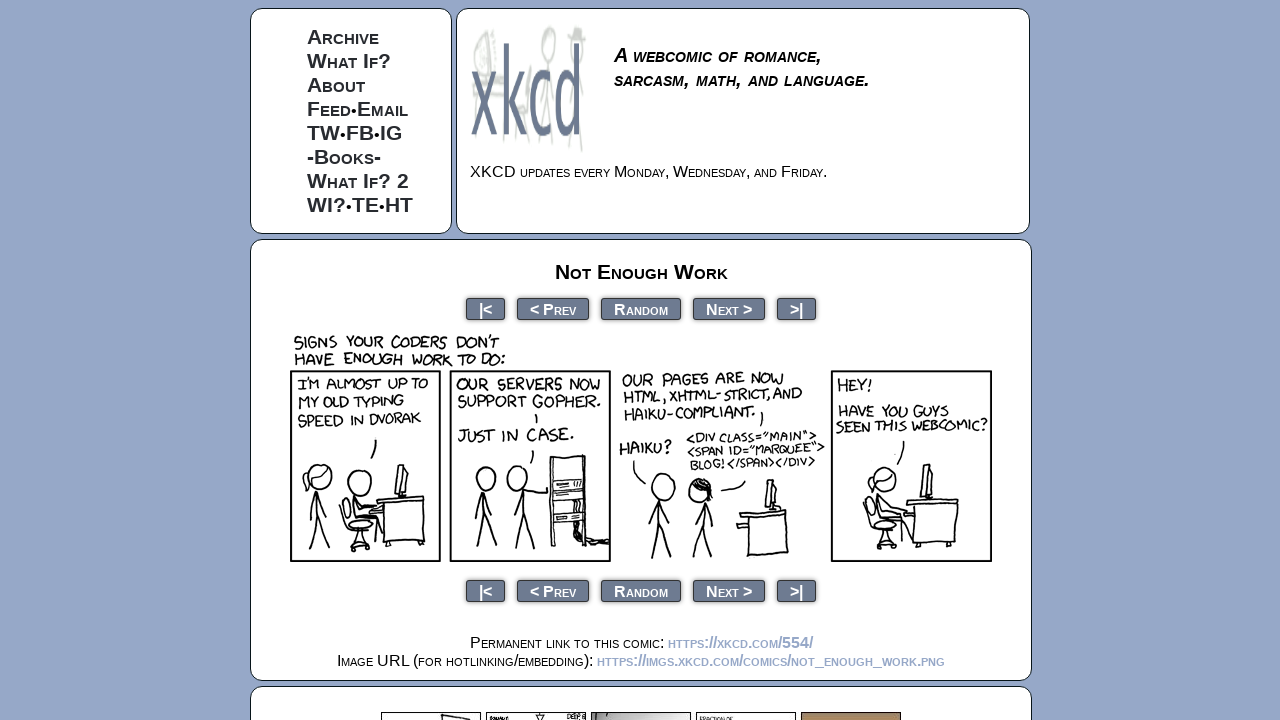

Verified logo width attribute is 120
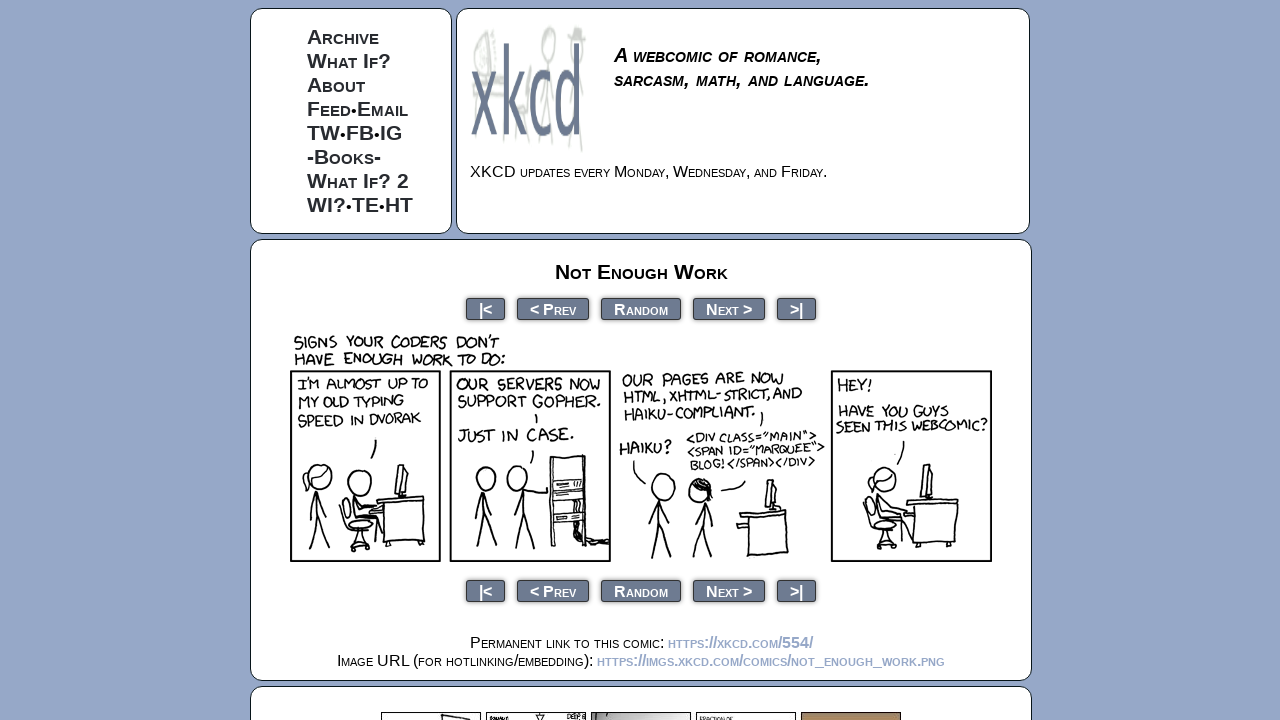

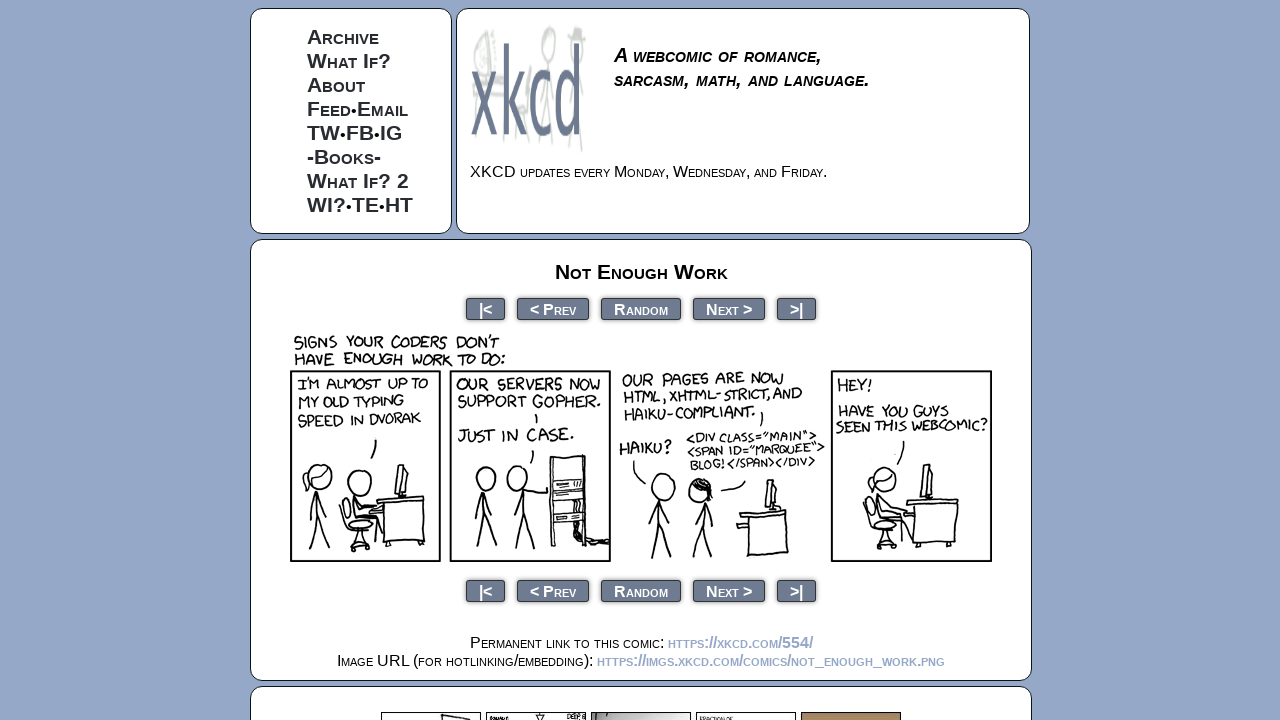